Tests dynamic dropdown functionality by selecting origin and destination cities for a flight booking form

Starting URL: https://rahulshettyacademy.com/dropdownsPractise/

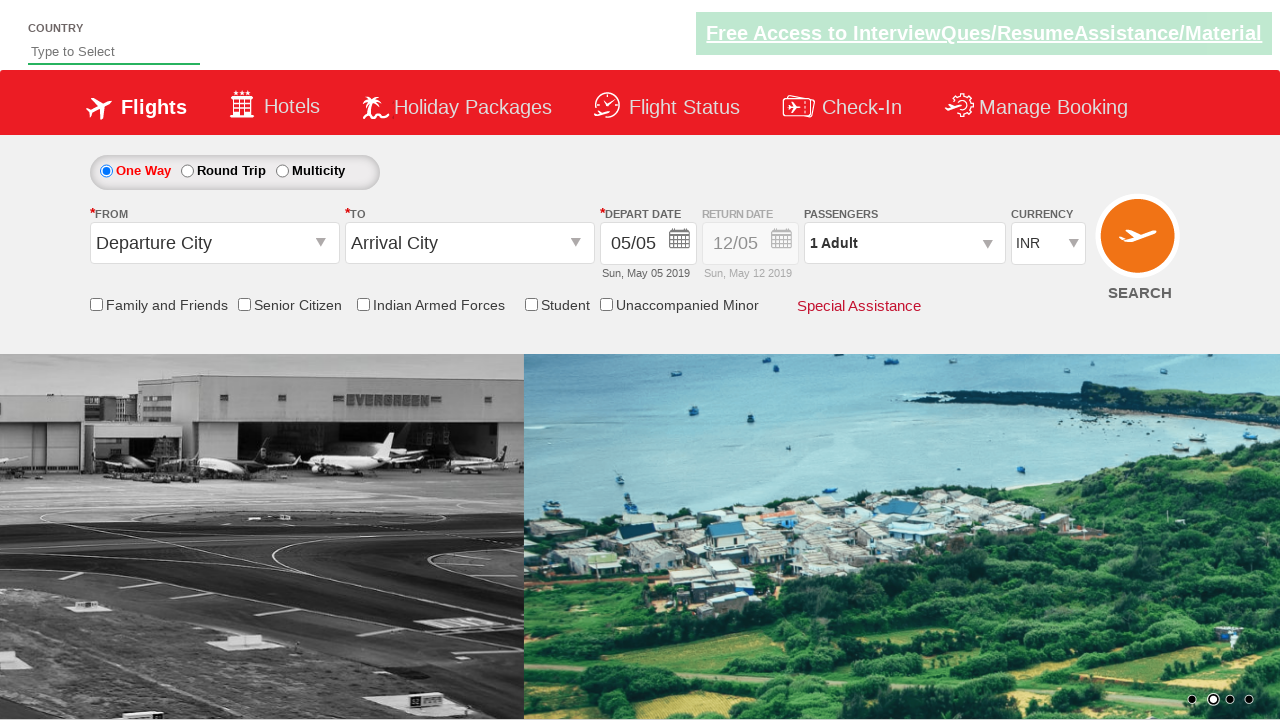

Clicked on the origin station dropdown at (323, 244) on #ctl00_mainContent_ddl_originStation1_CTXTaction
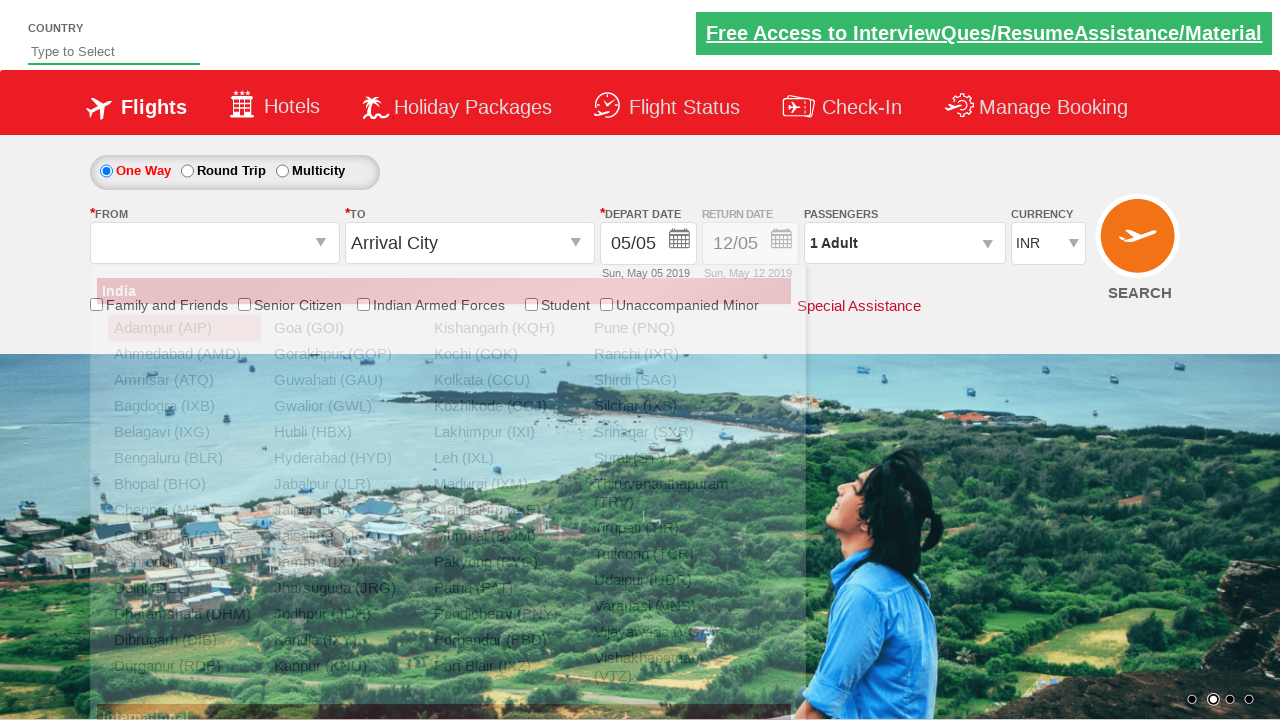

Selected Bengaluru (BLR) as the origin city at (184, 458) on xpath=//a[text()=' Bengaluru (BLR)']
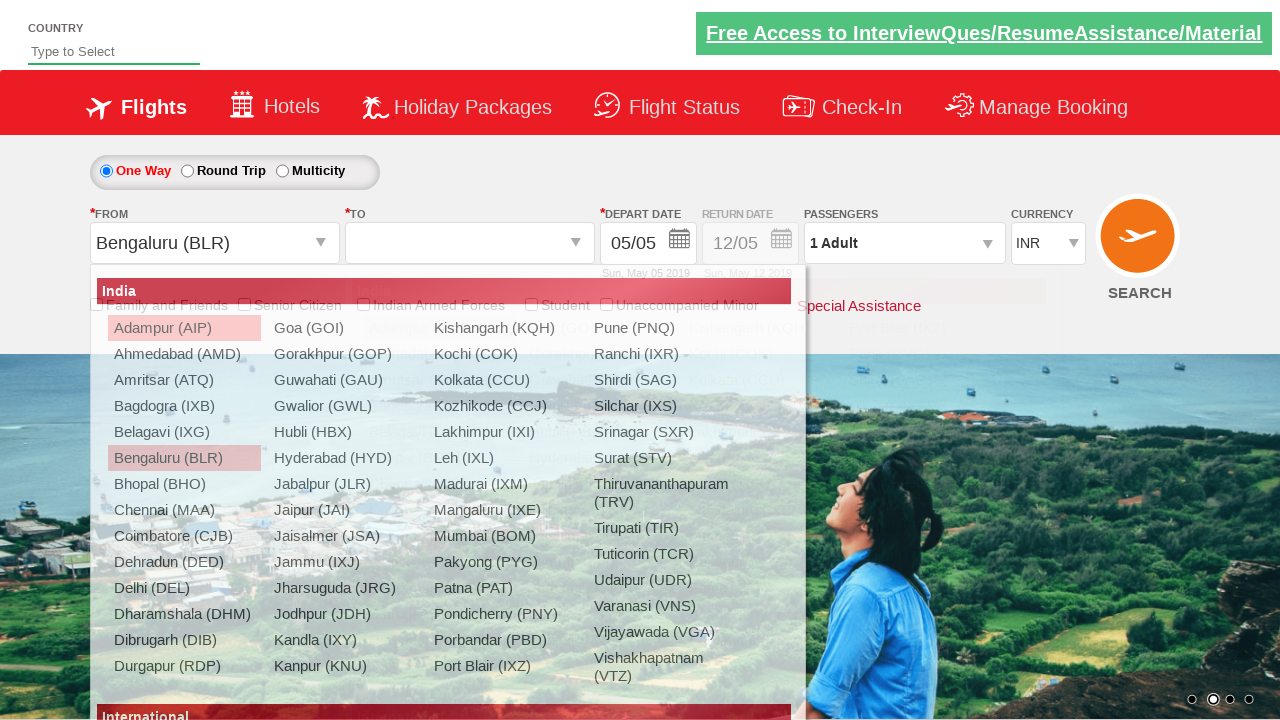

Clicked on the destination station dropdown at (470, 243) on #ctl00_mainContent_ddl_destinationStation1_CTXT
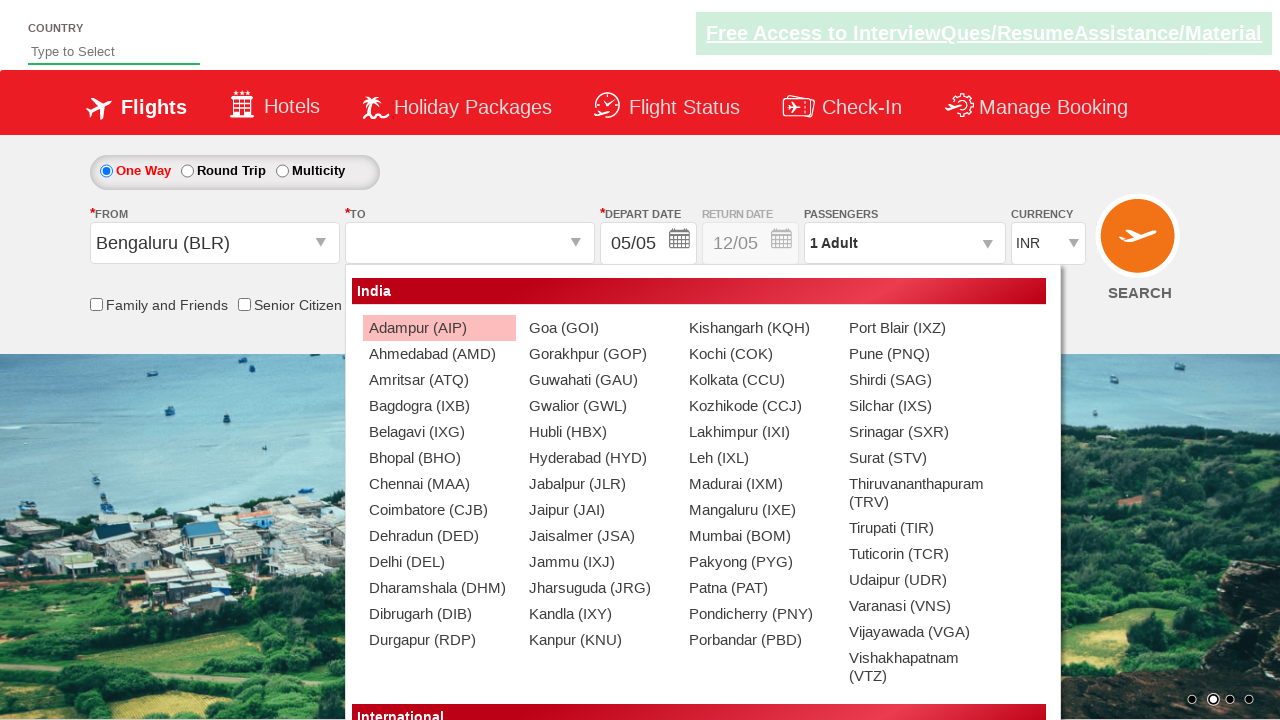

Selected Delhi (DEL) as the destination city from the destination dropdown at (439, 562) on xpath=//div[@id='glsctl00_mainContent_ddl_destinationStation1_CTNR']//a[text()='
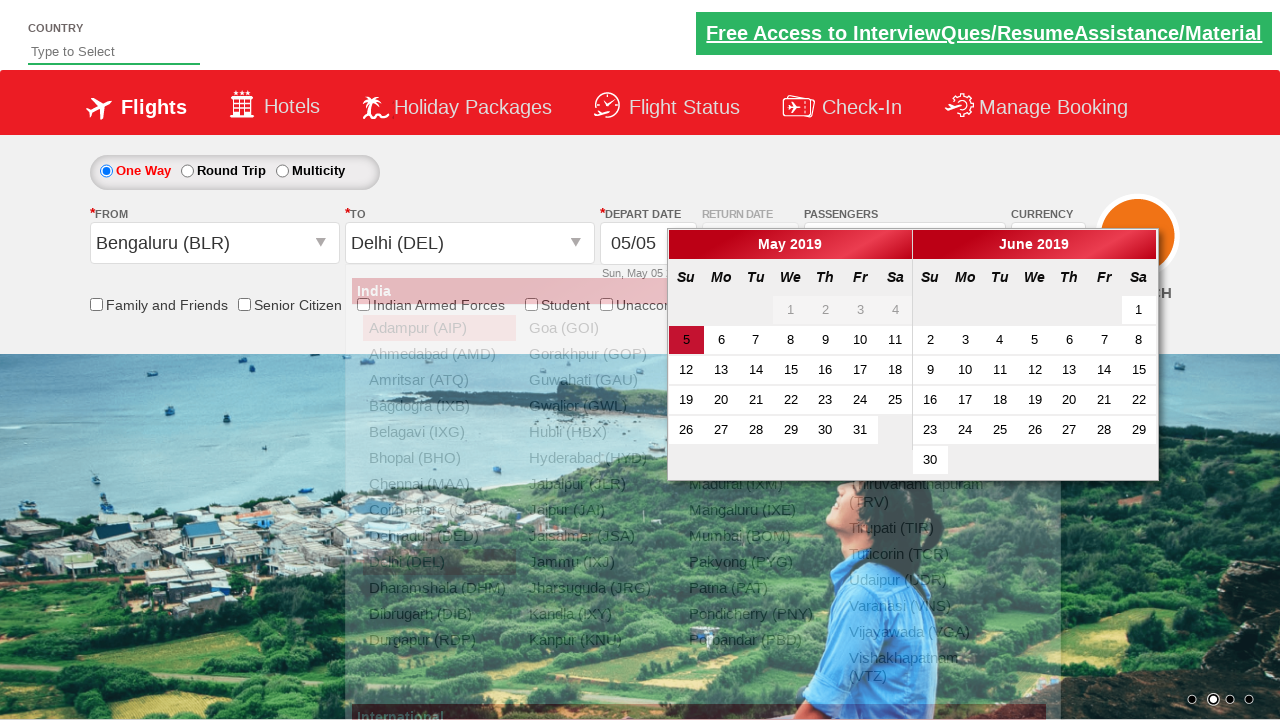

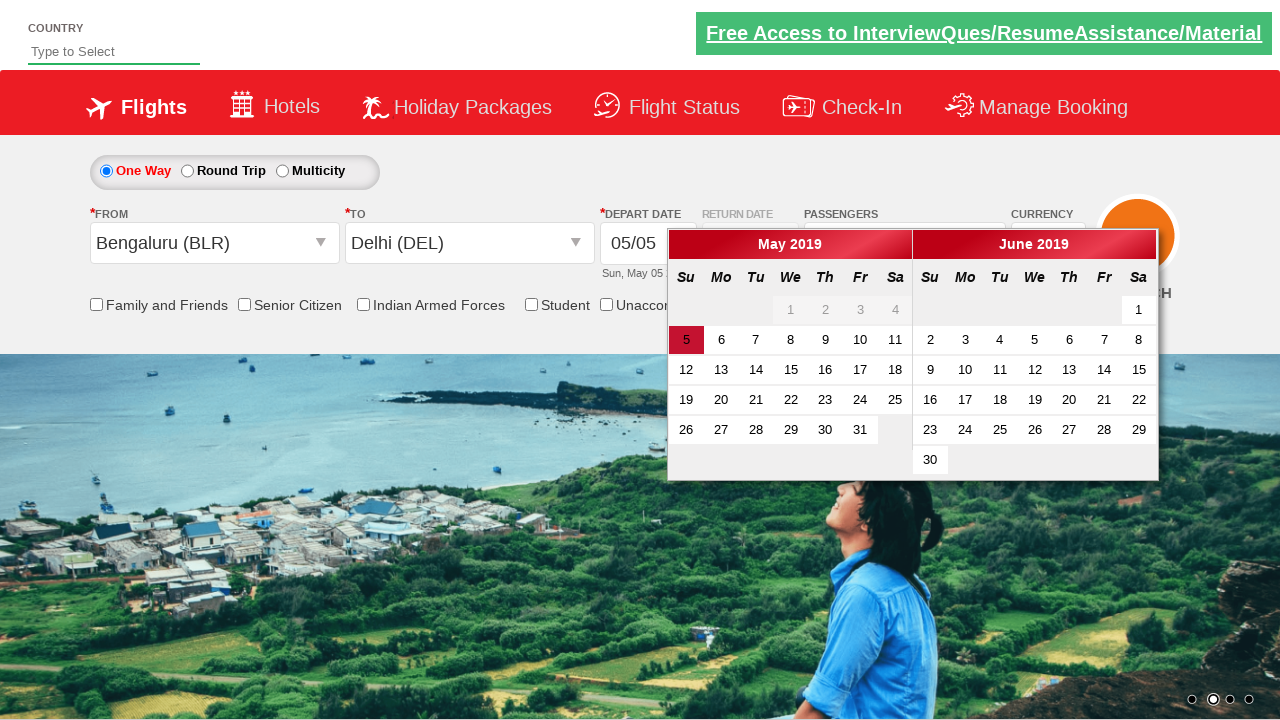